Tests dropdown selection using Playwright's built-in select_option method to choose "Option 1" by visible text

Starting URL: https://the-internet.herokuapp.com/dropdown

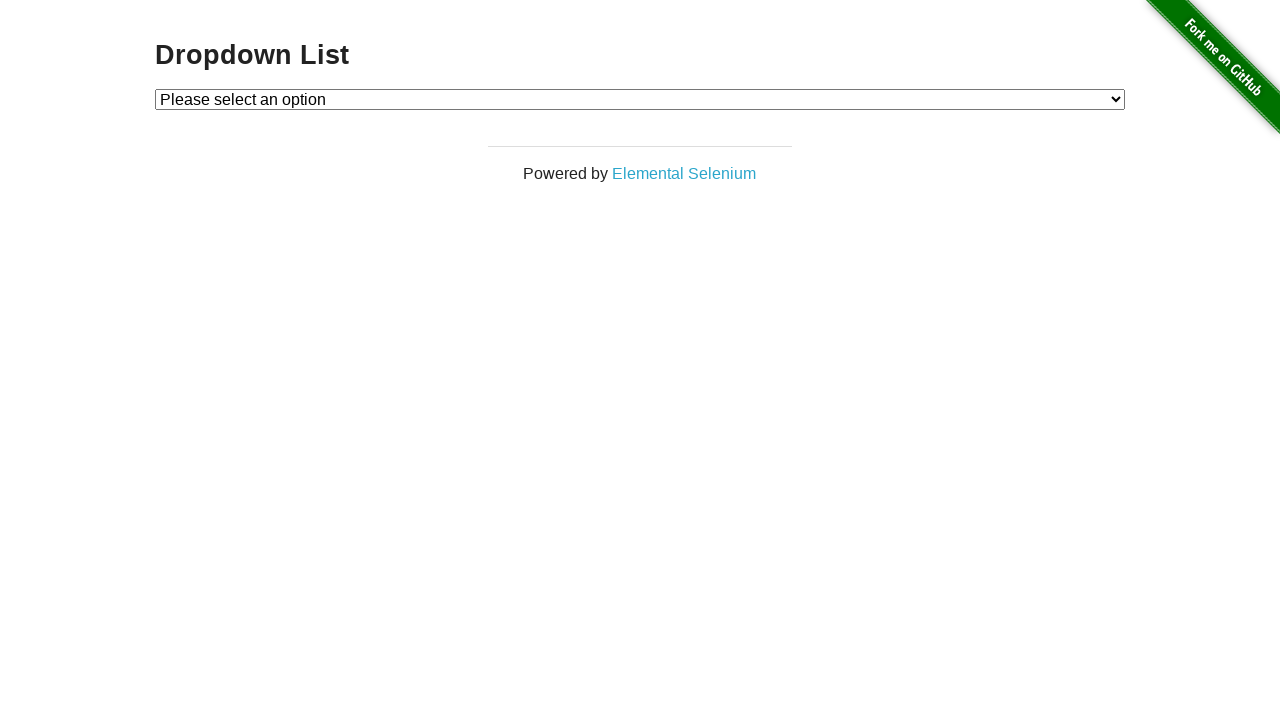

Selected 'Option 1' from dropdown using select_option method on #dropdown
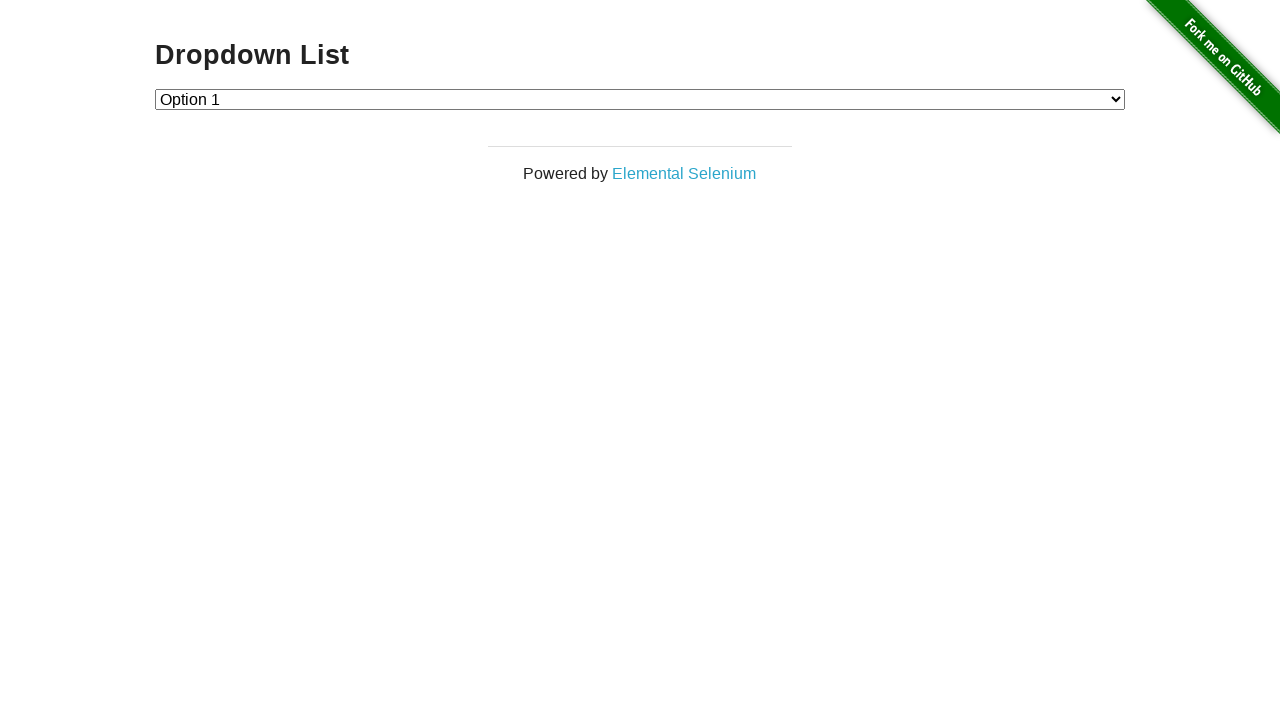

Retrieved selected option text from dropdown
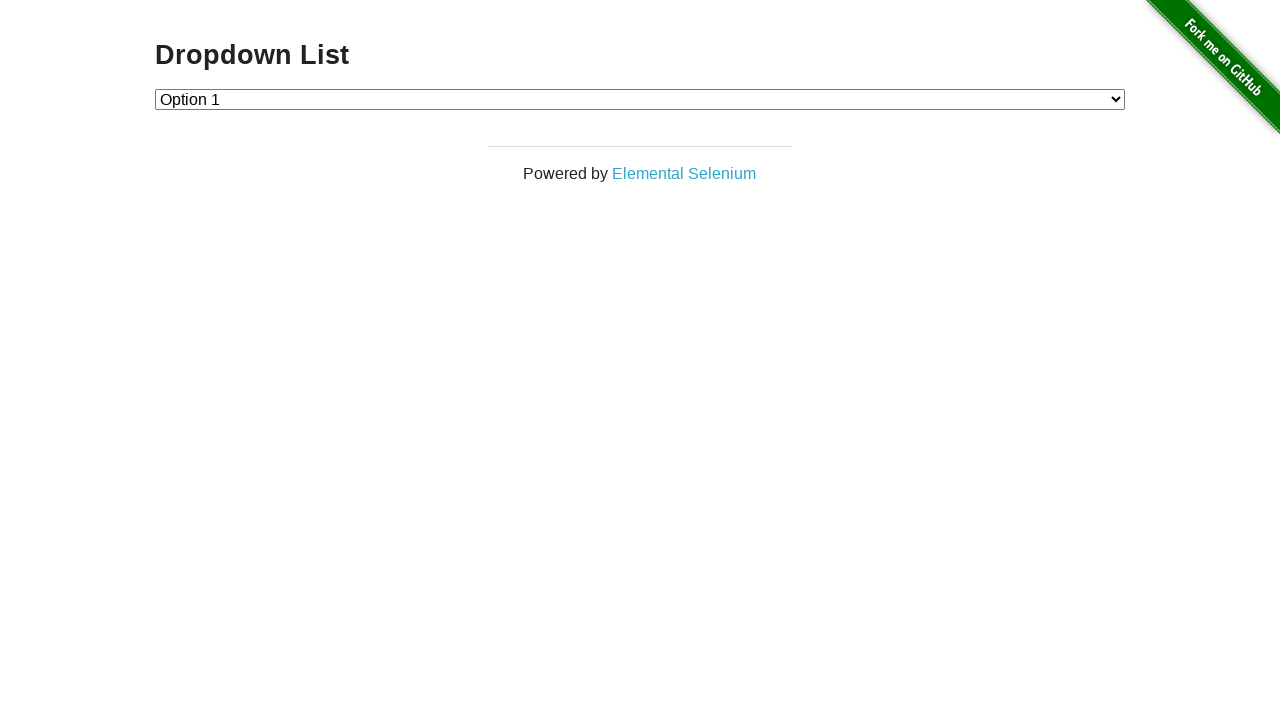

Verified that 'Option 1' is correctly selected in dropdown
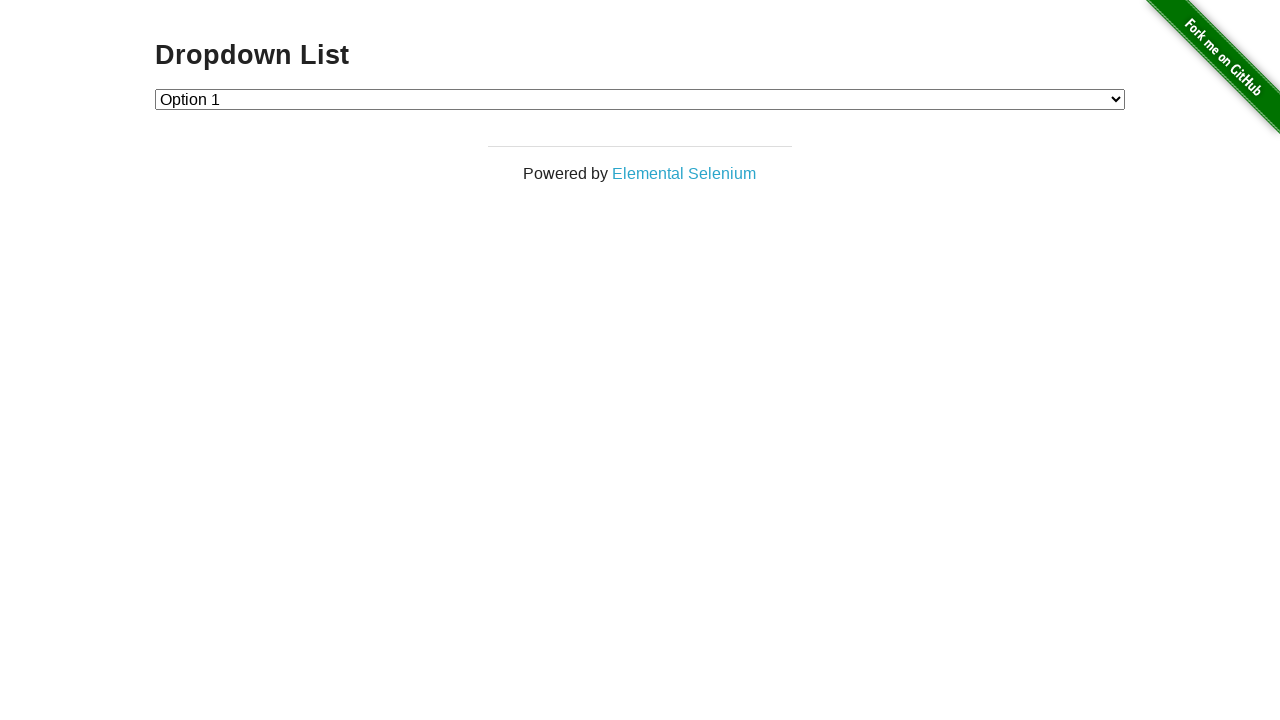

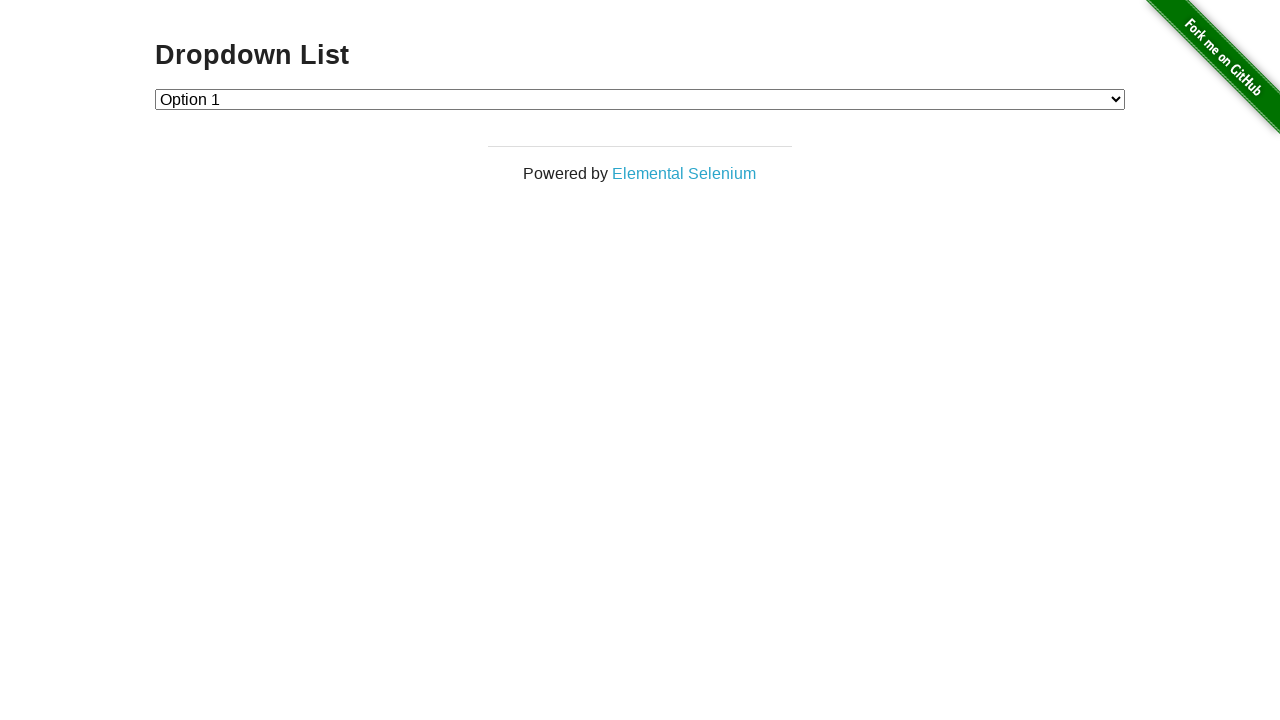